Tests product navigation by clicking on the Laptops category and then selecting a specific laptop product (Sony vaio i5) to view its description page.

Starting URL: https://www.demoblaze.com/index.html

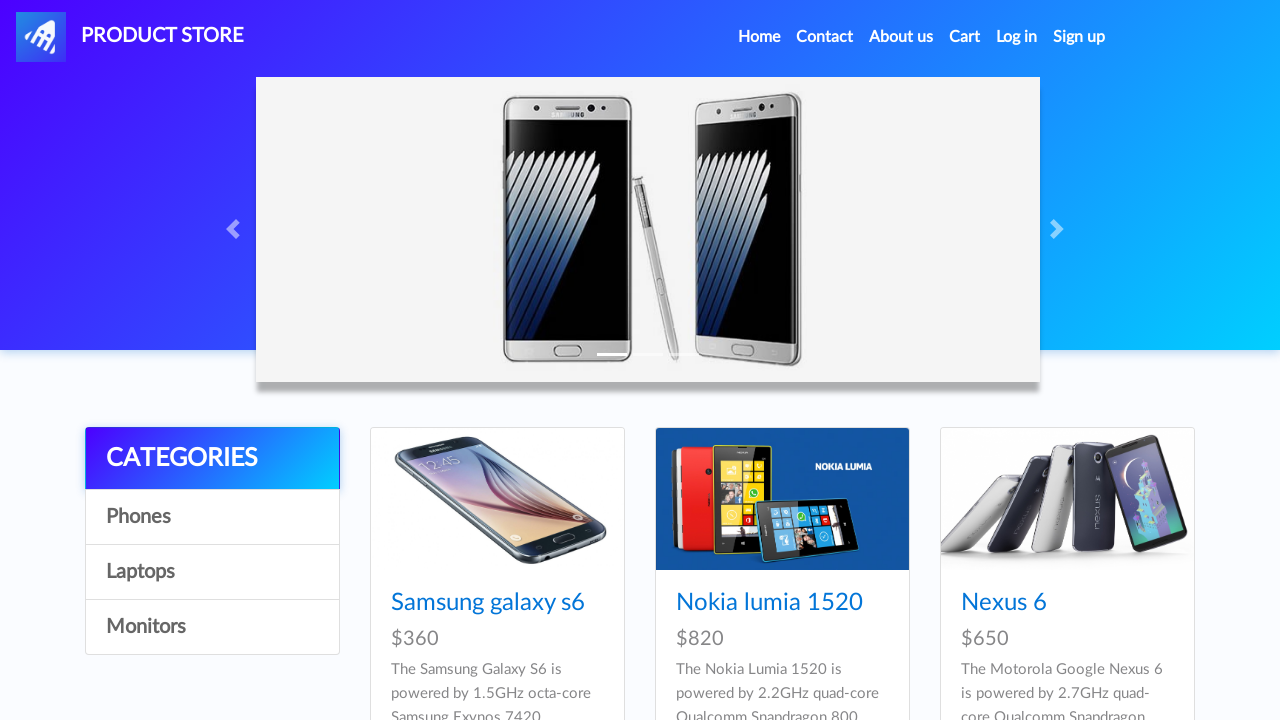

Clicked on Laptops category at (212, 572) on text=Laptops
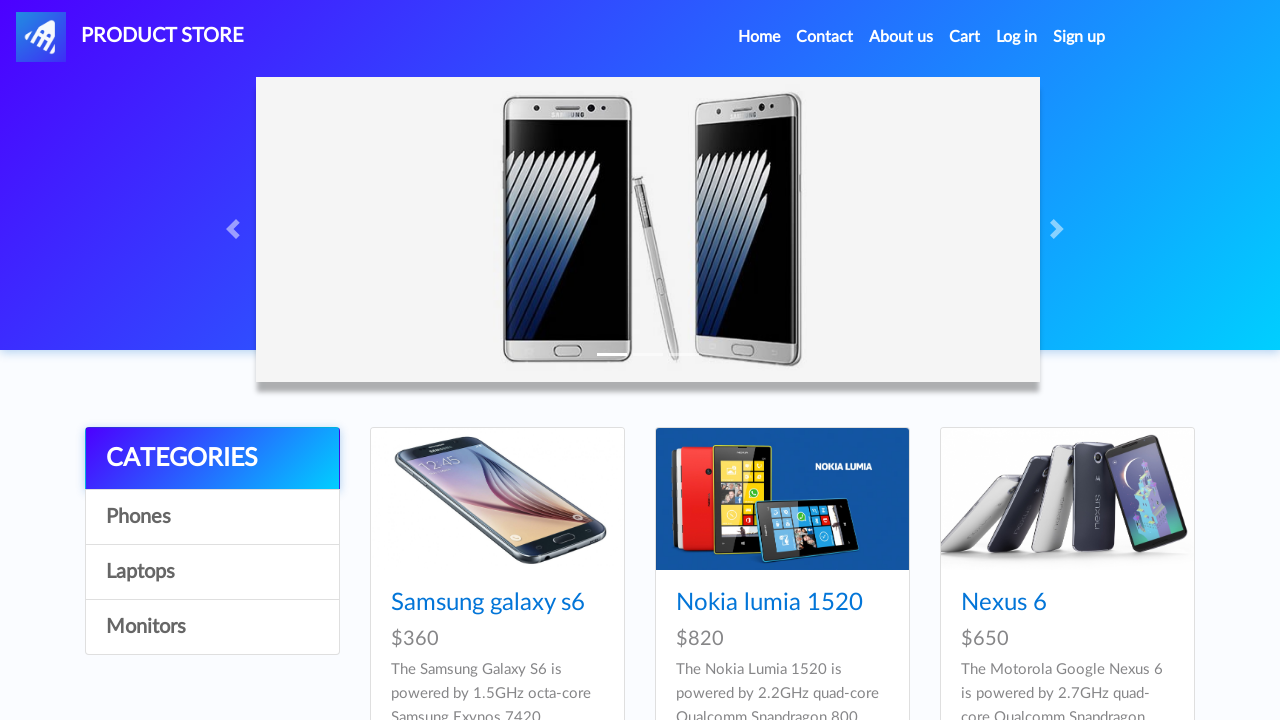

Laptops category page loaded
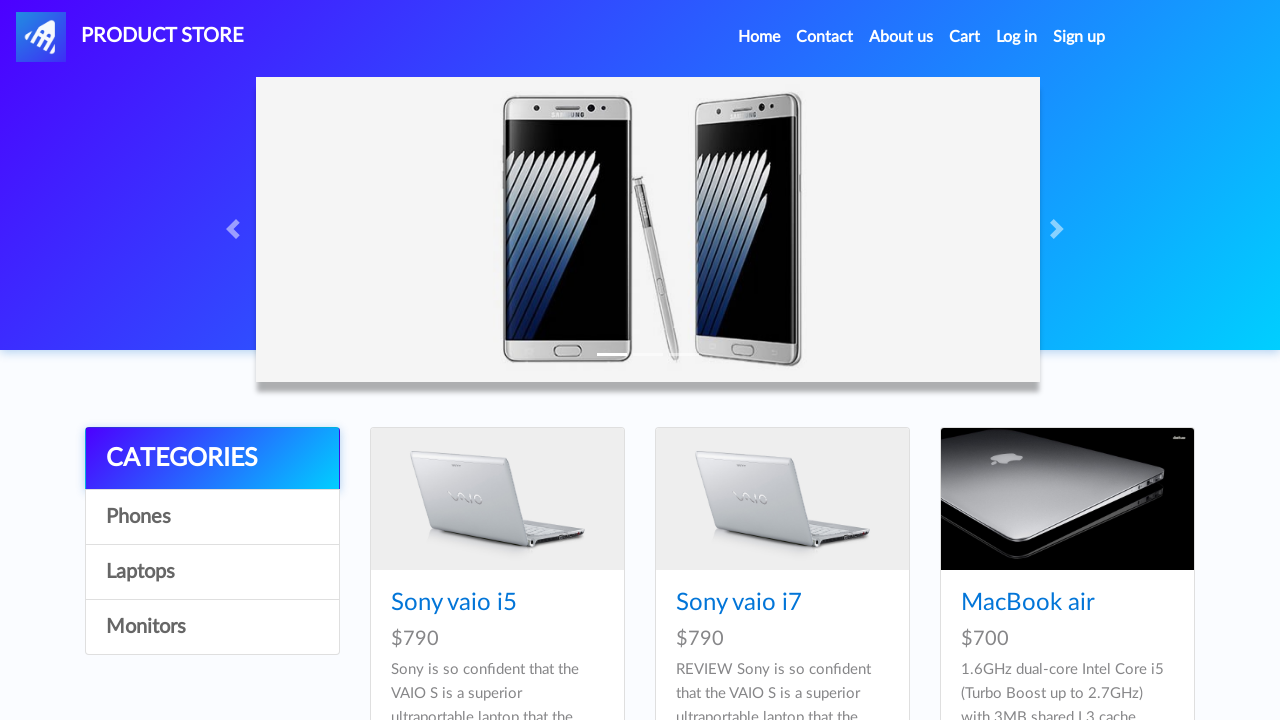

Clicked on Sony vaio i5 product at (454, 603) on text=Sony vaio i5
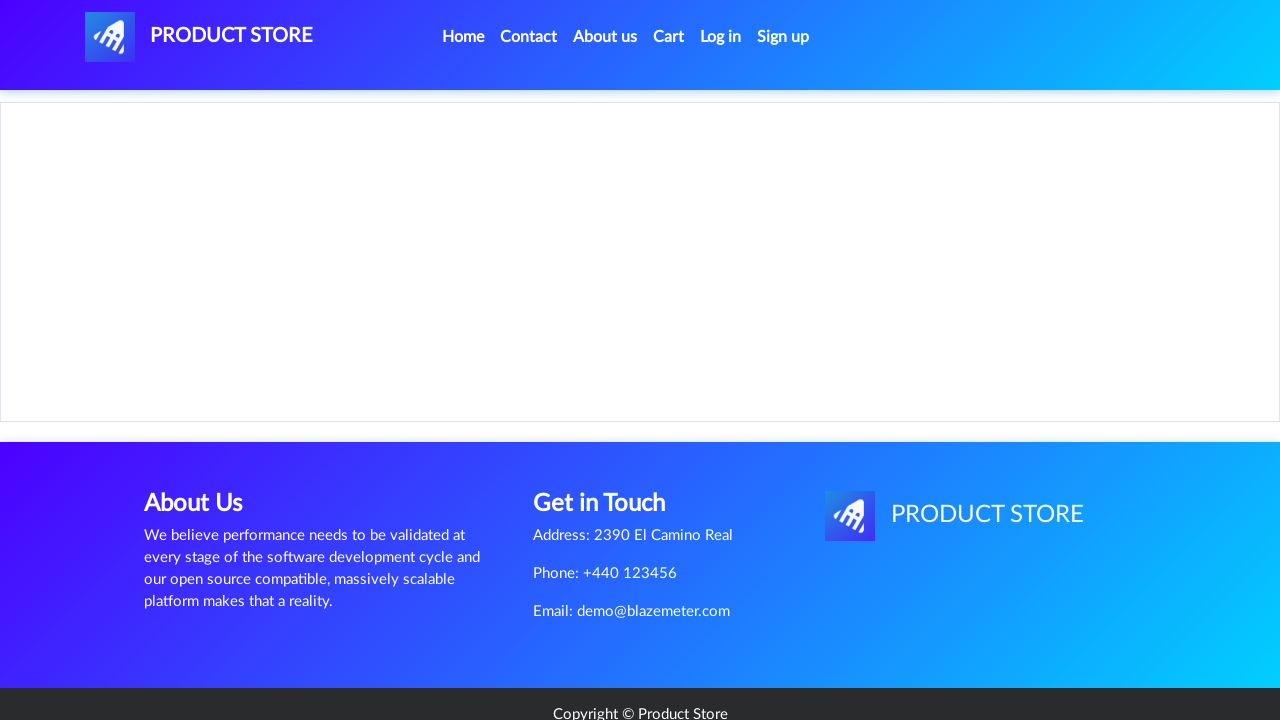

Product description page loaded for Sony vaio i5
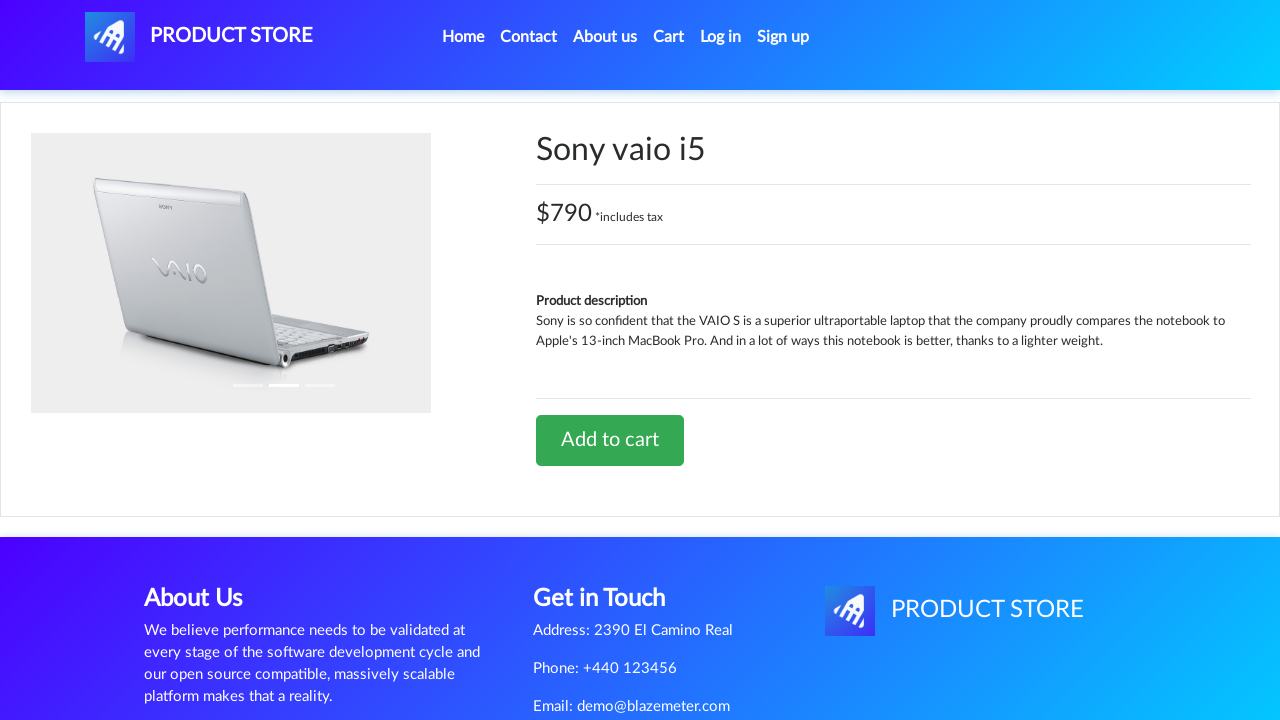

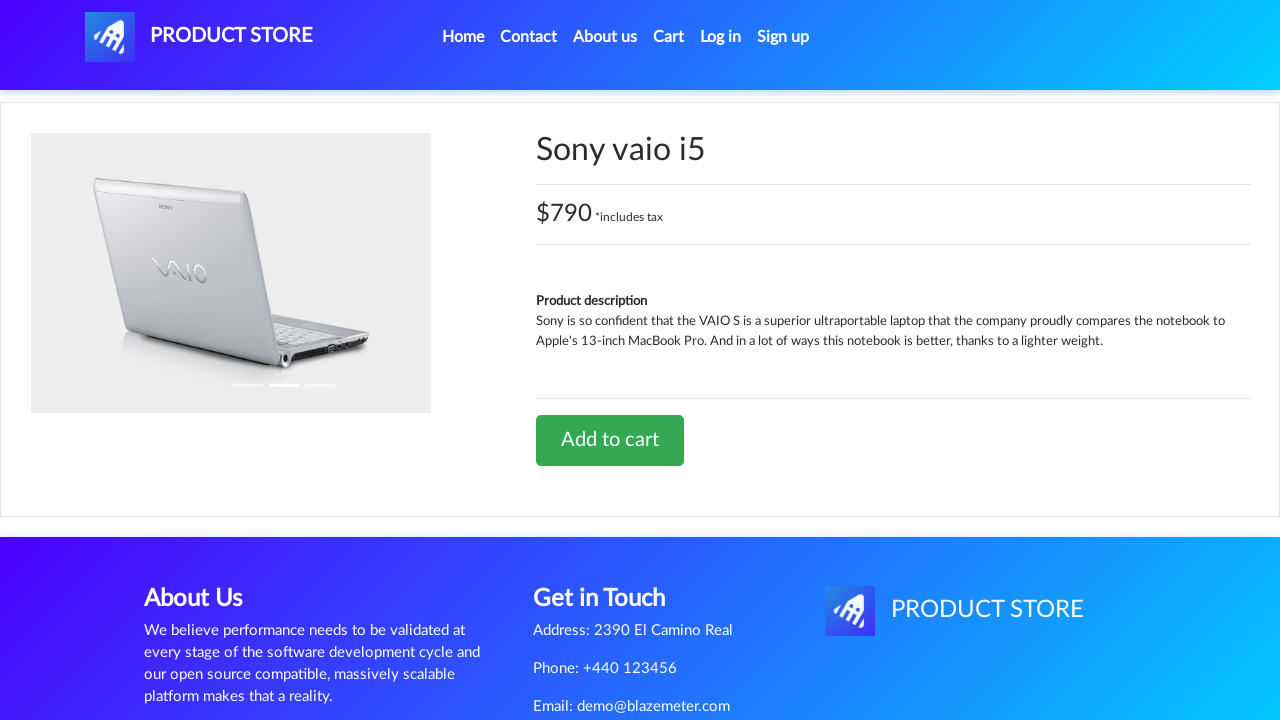